Navigates to an automation practice page, scrolls down to a table section, and verifies that the table with rows and columns is present and accessible.

Starting URL: https://rahulshettyacademy.com/AutomationPractice/

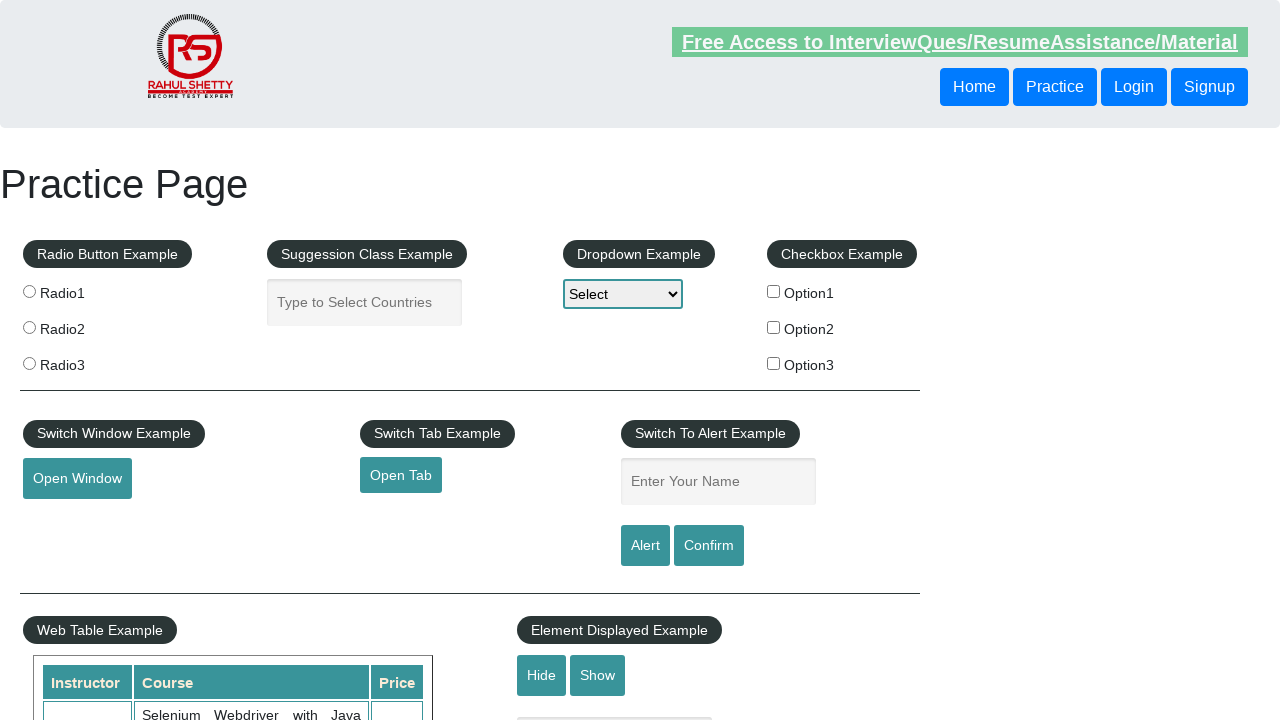

Navigated to automation practice page
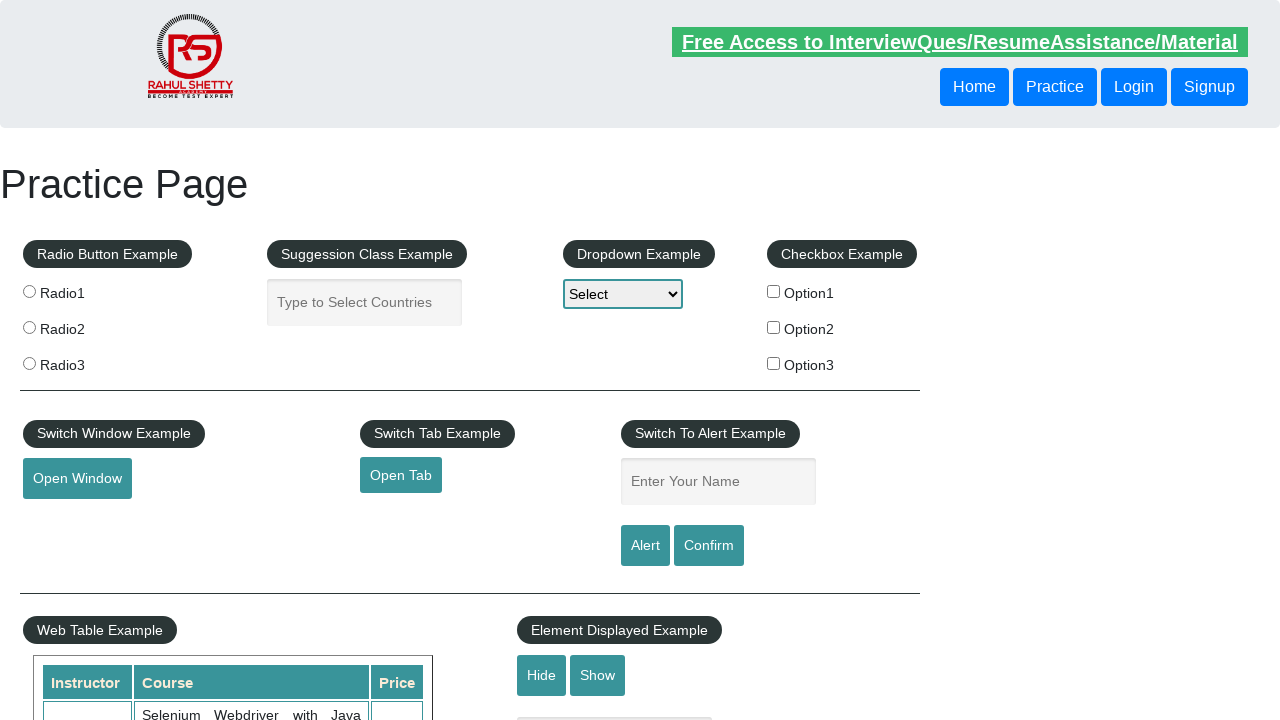

Scrolled down 600 pixels to table section
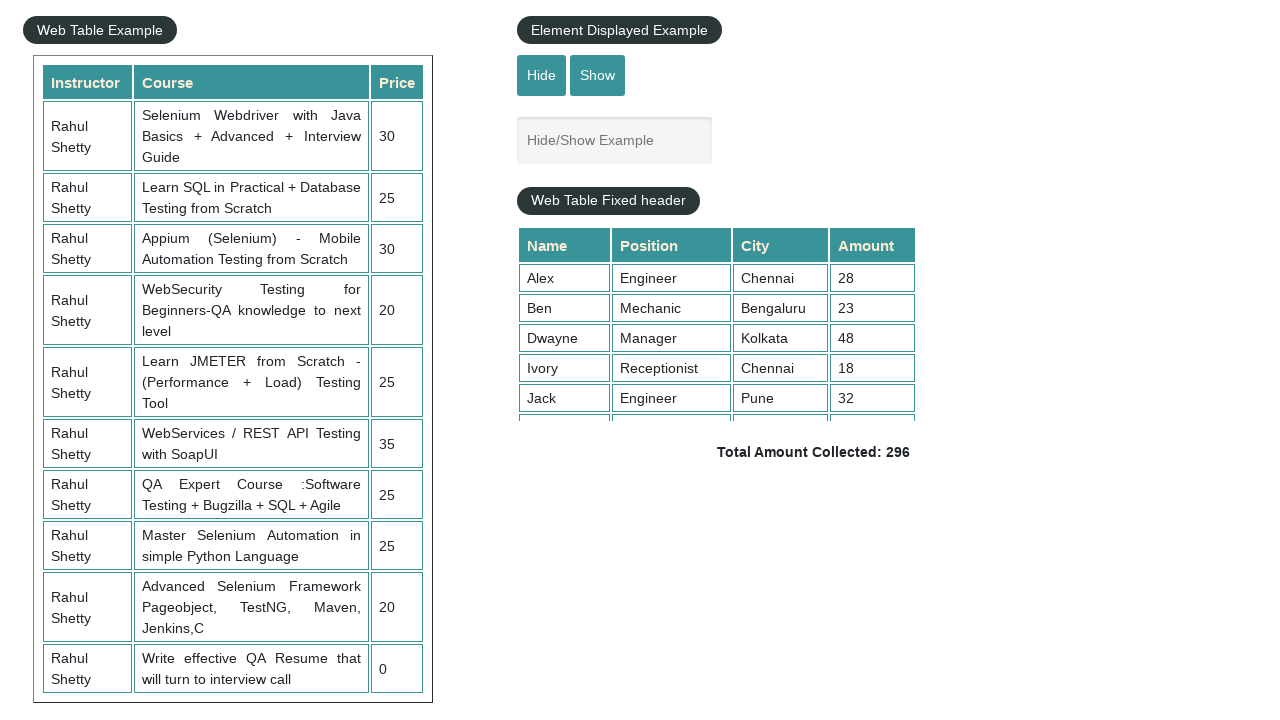

Table container is visible and loaded
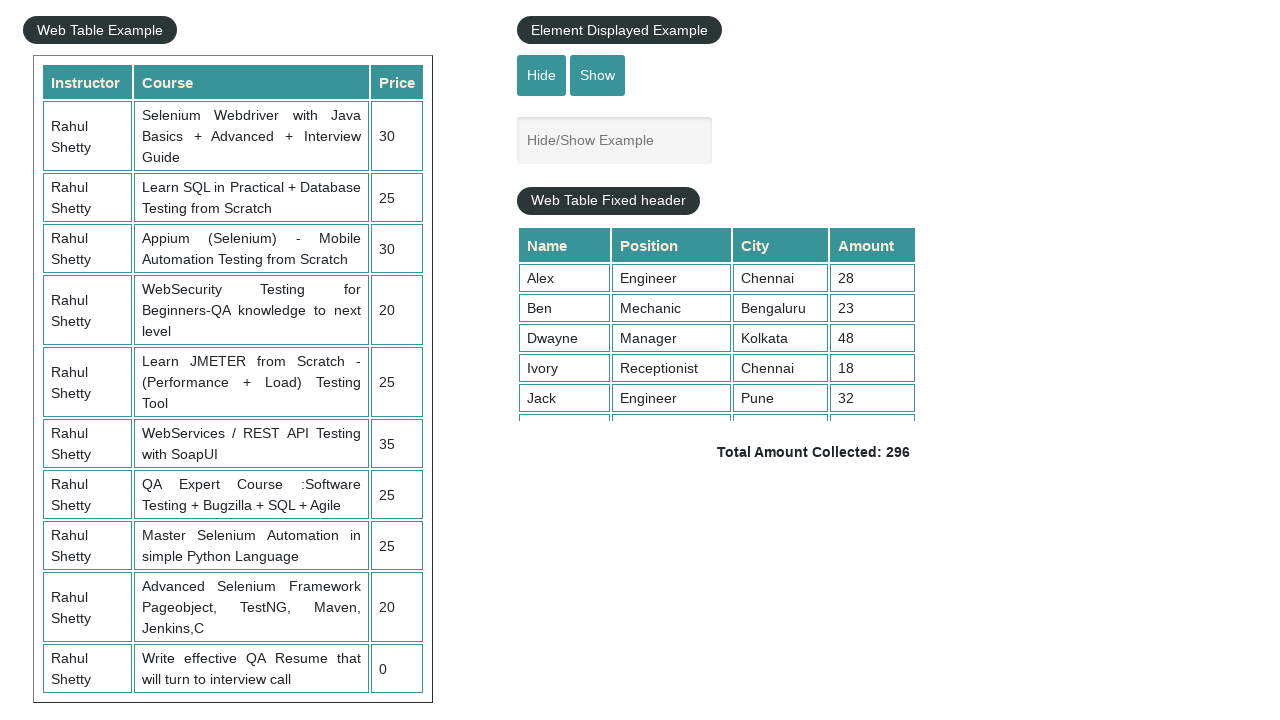

Table rows are present and accessible
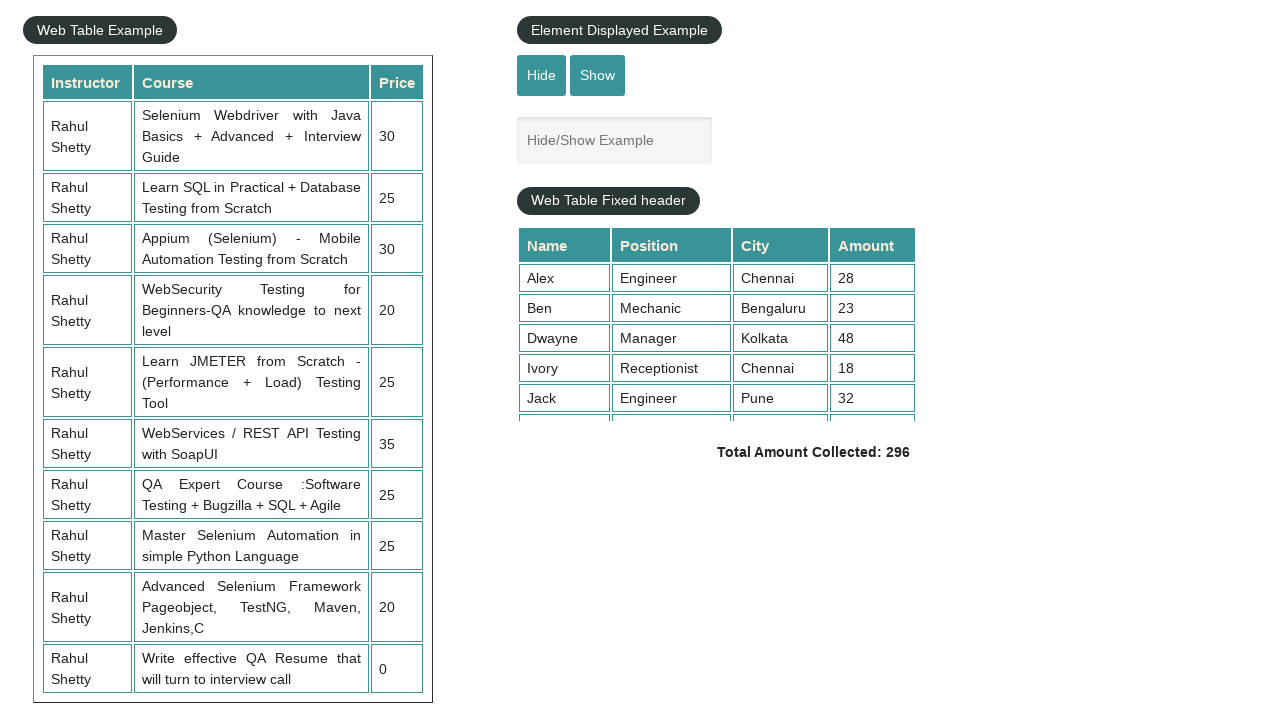

Table headers are present
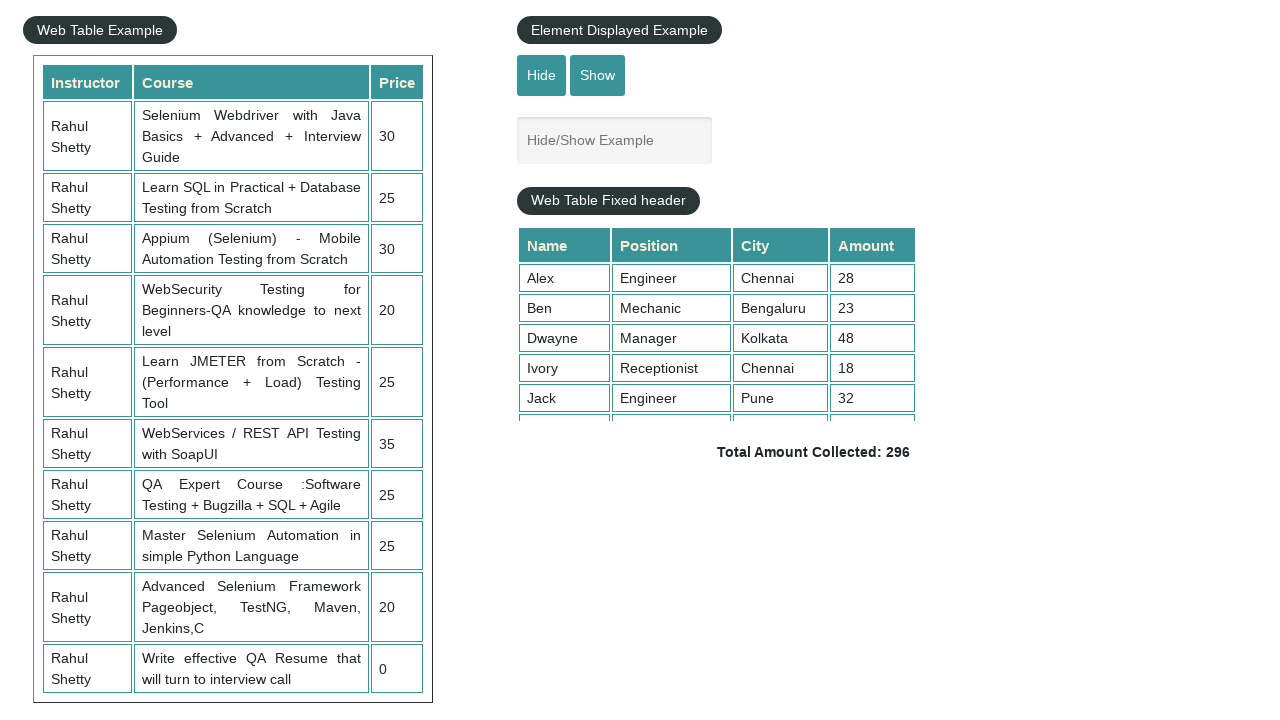

Third row of table is accessible
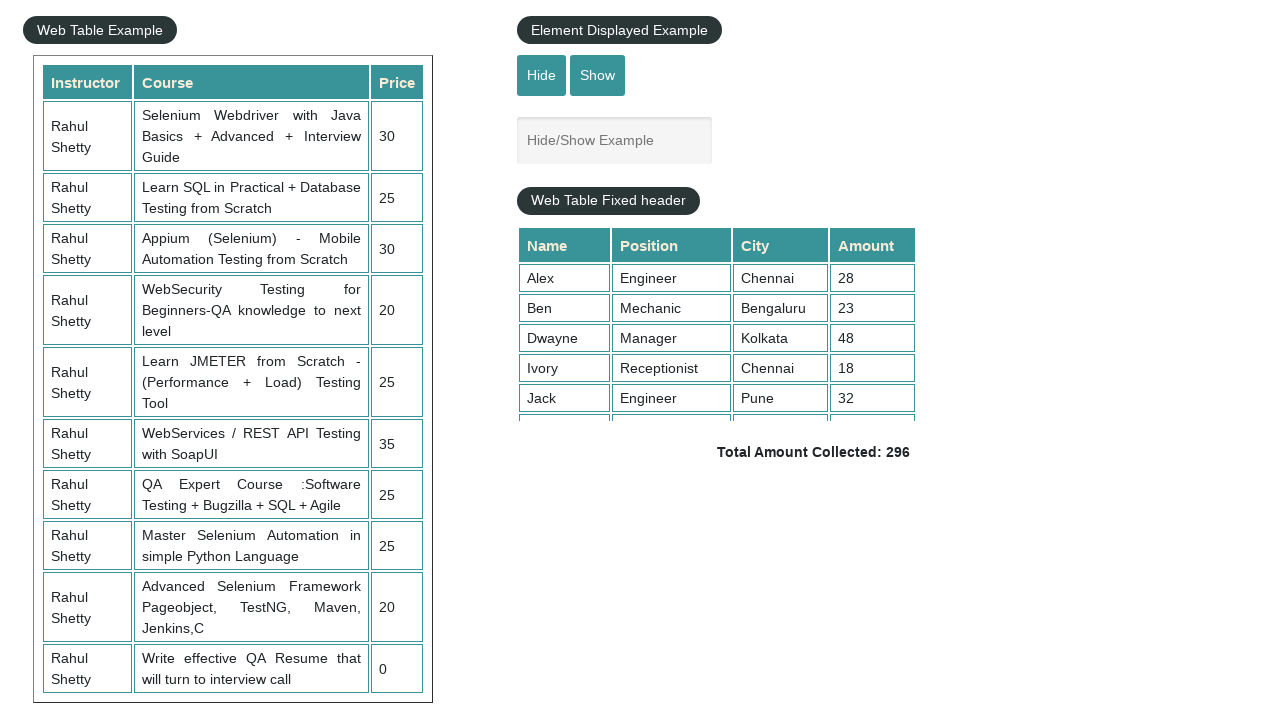

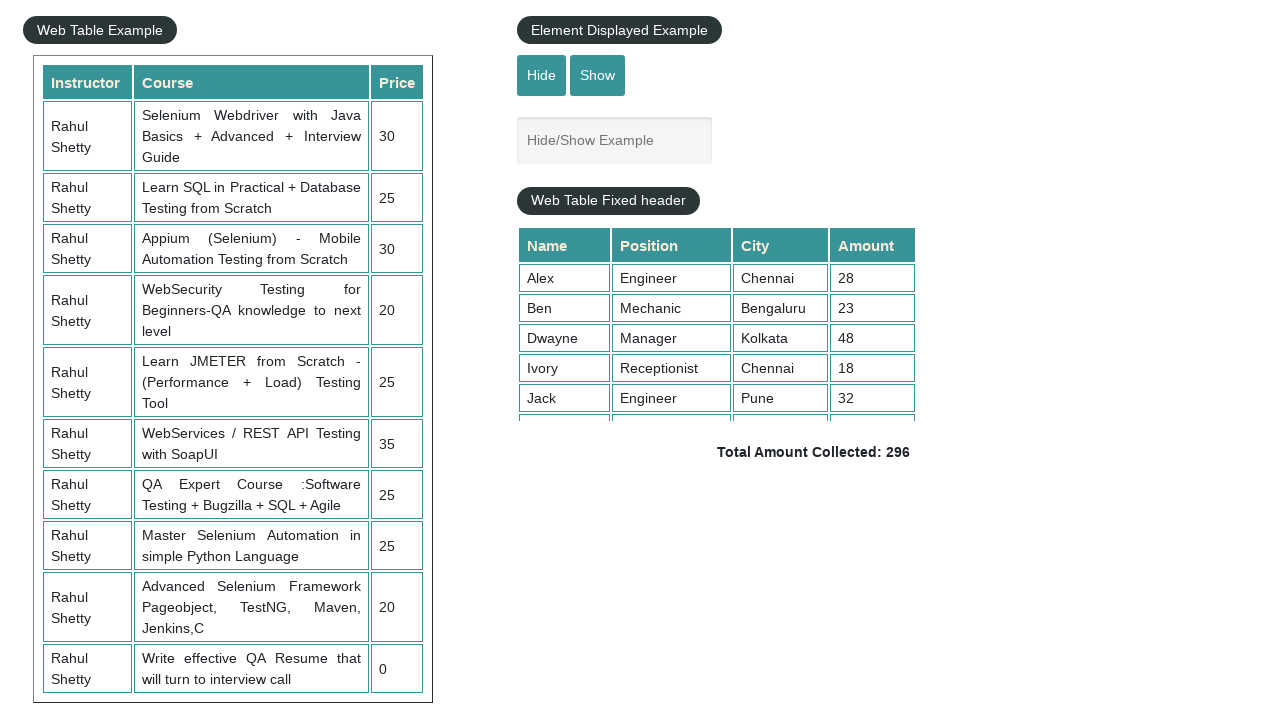